Navigates to the Automation Testing UK website and maximizes the browser window. The original script's purpose was to demonstrate screenshot functionality.

Starting URL: https://www.automationtesting.co.uk/

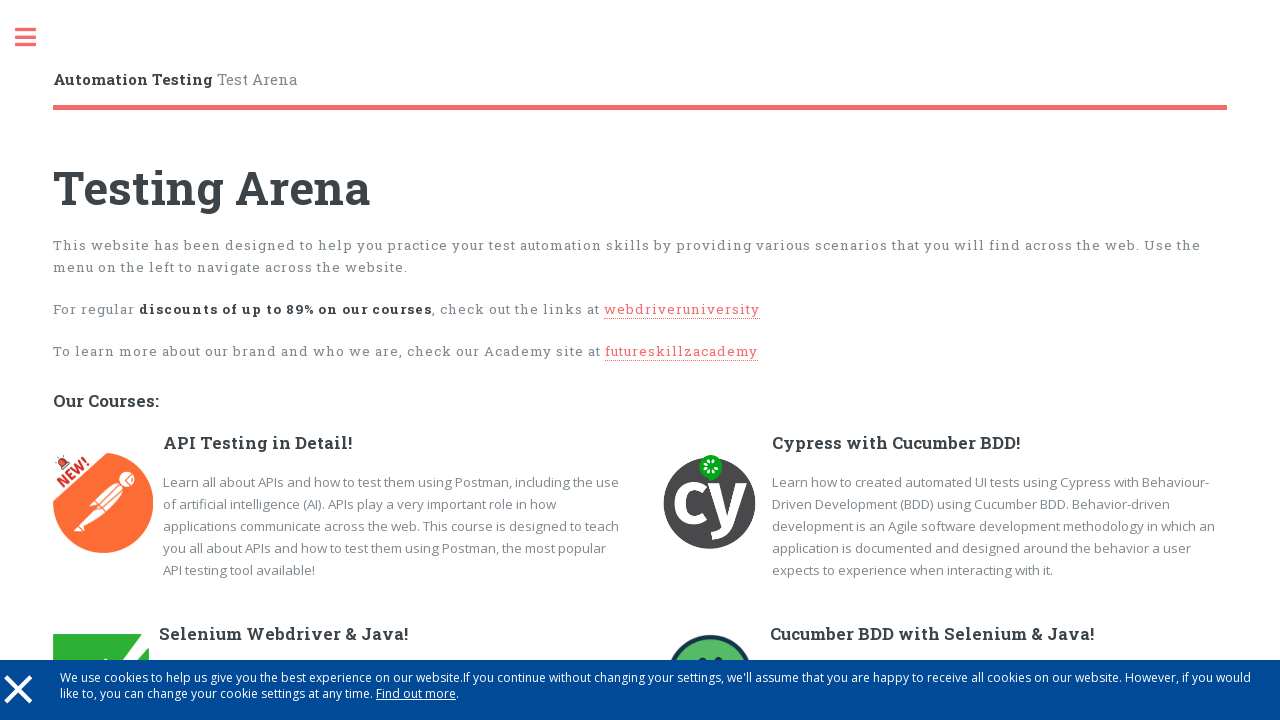

Navigated to Automation Testing UK website
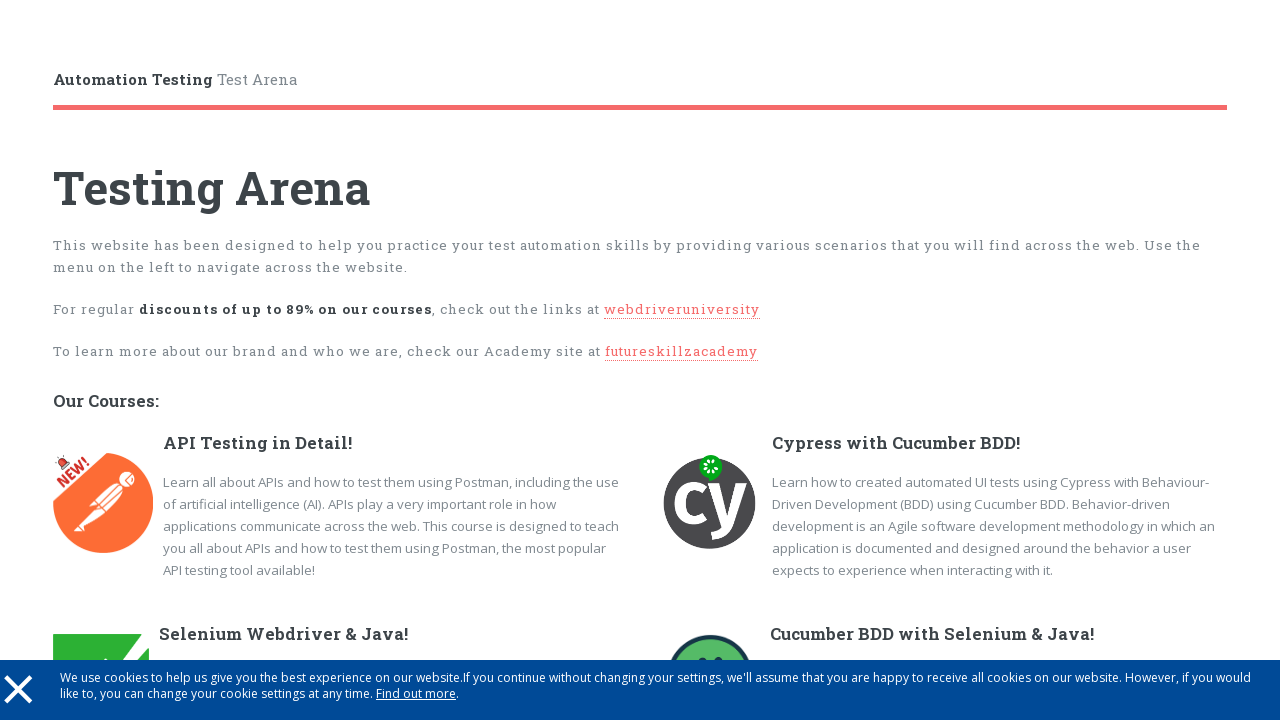

Maximized browser window to 1920x1080
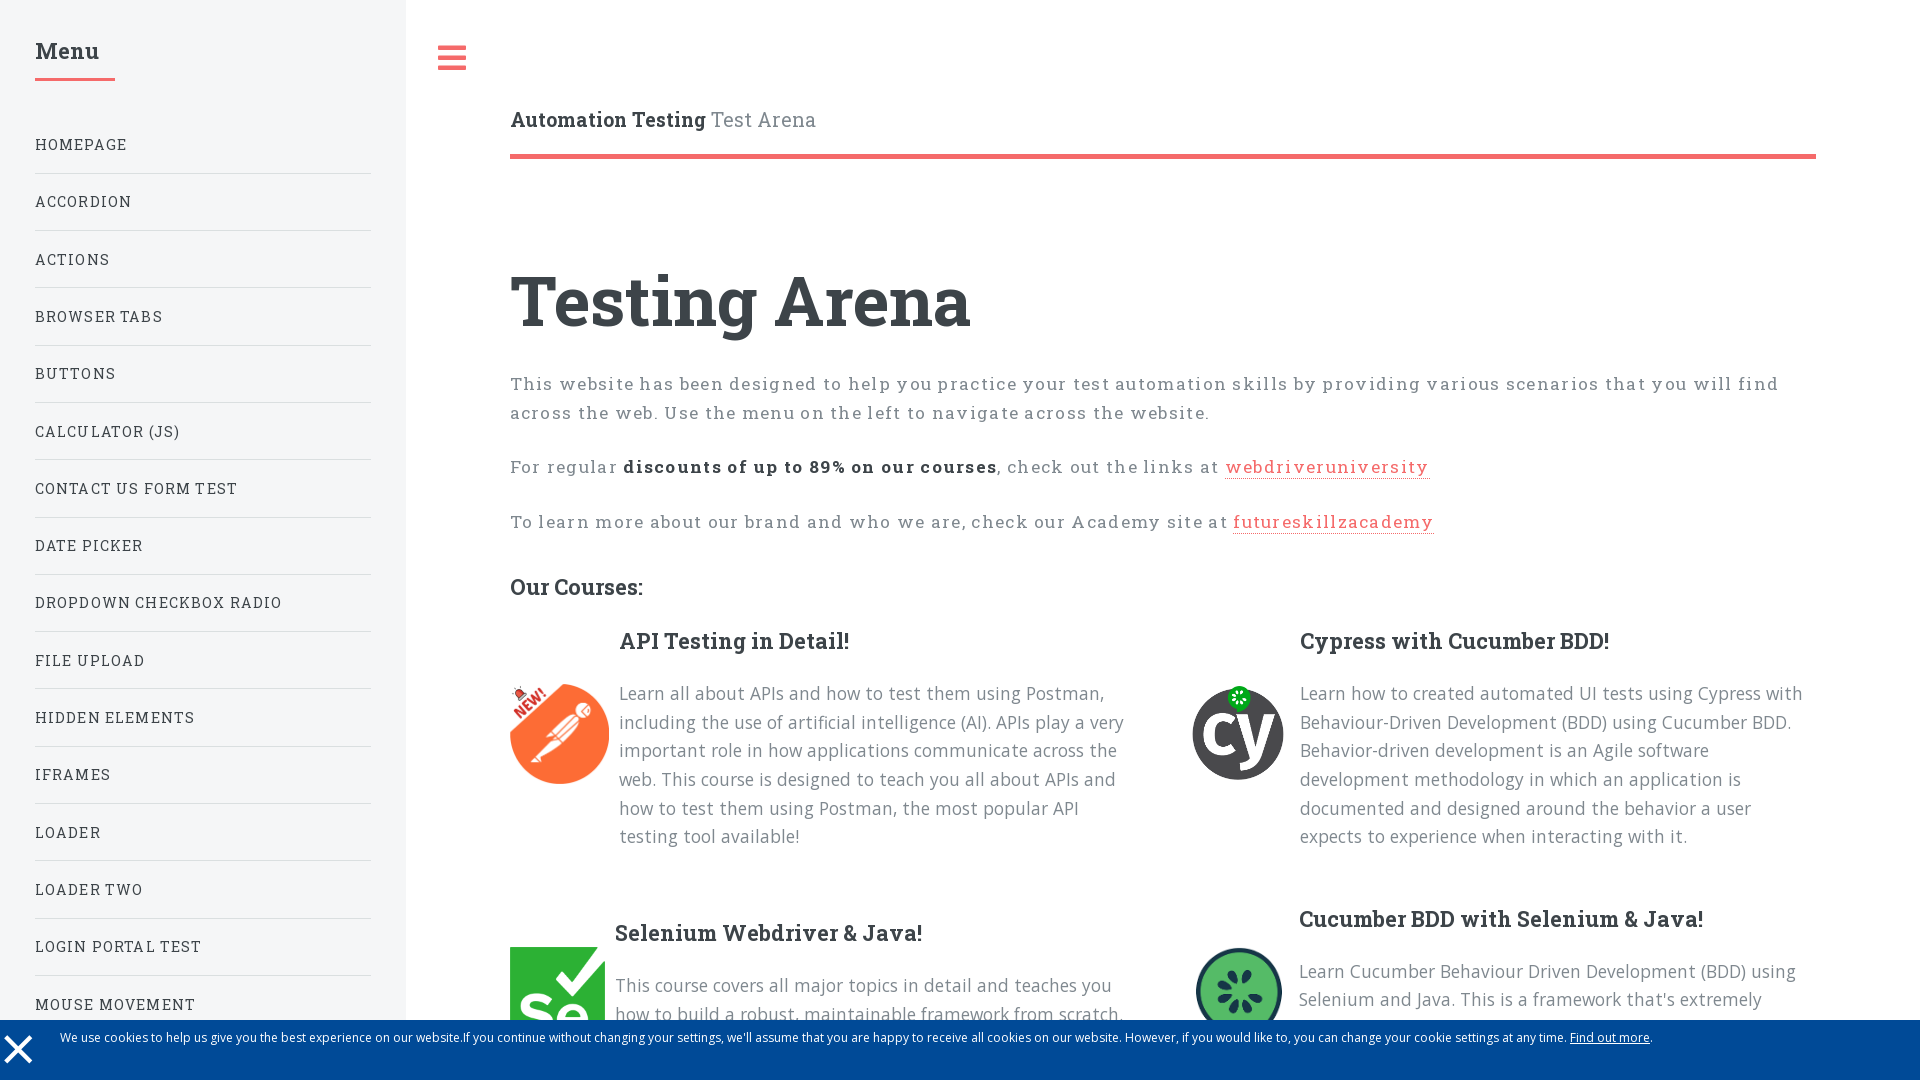

Page fully loaded
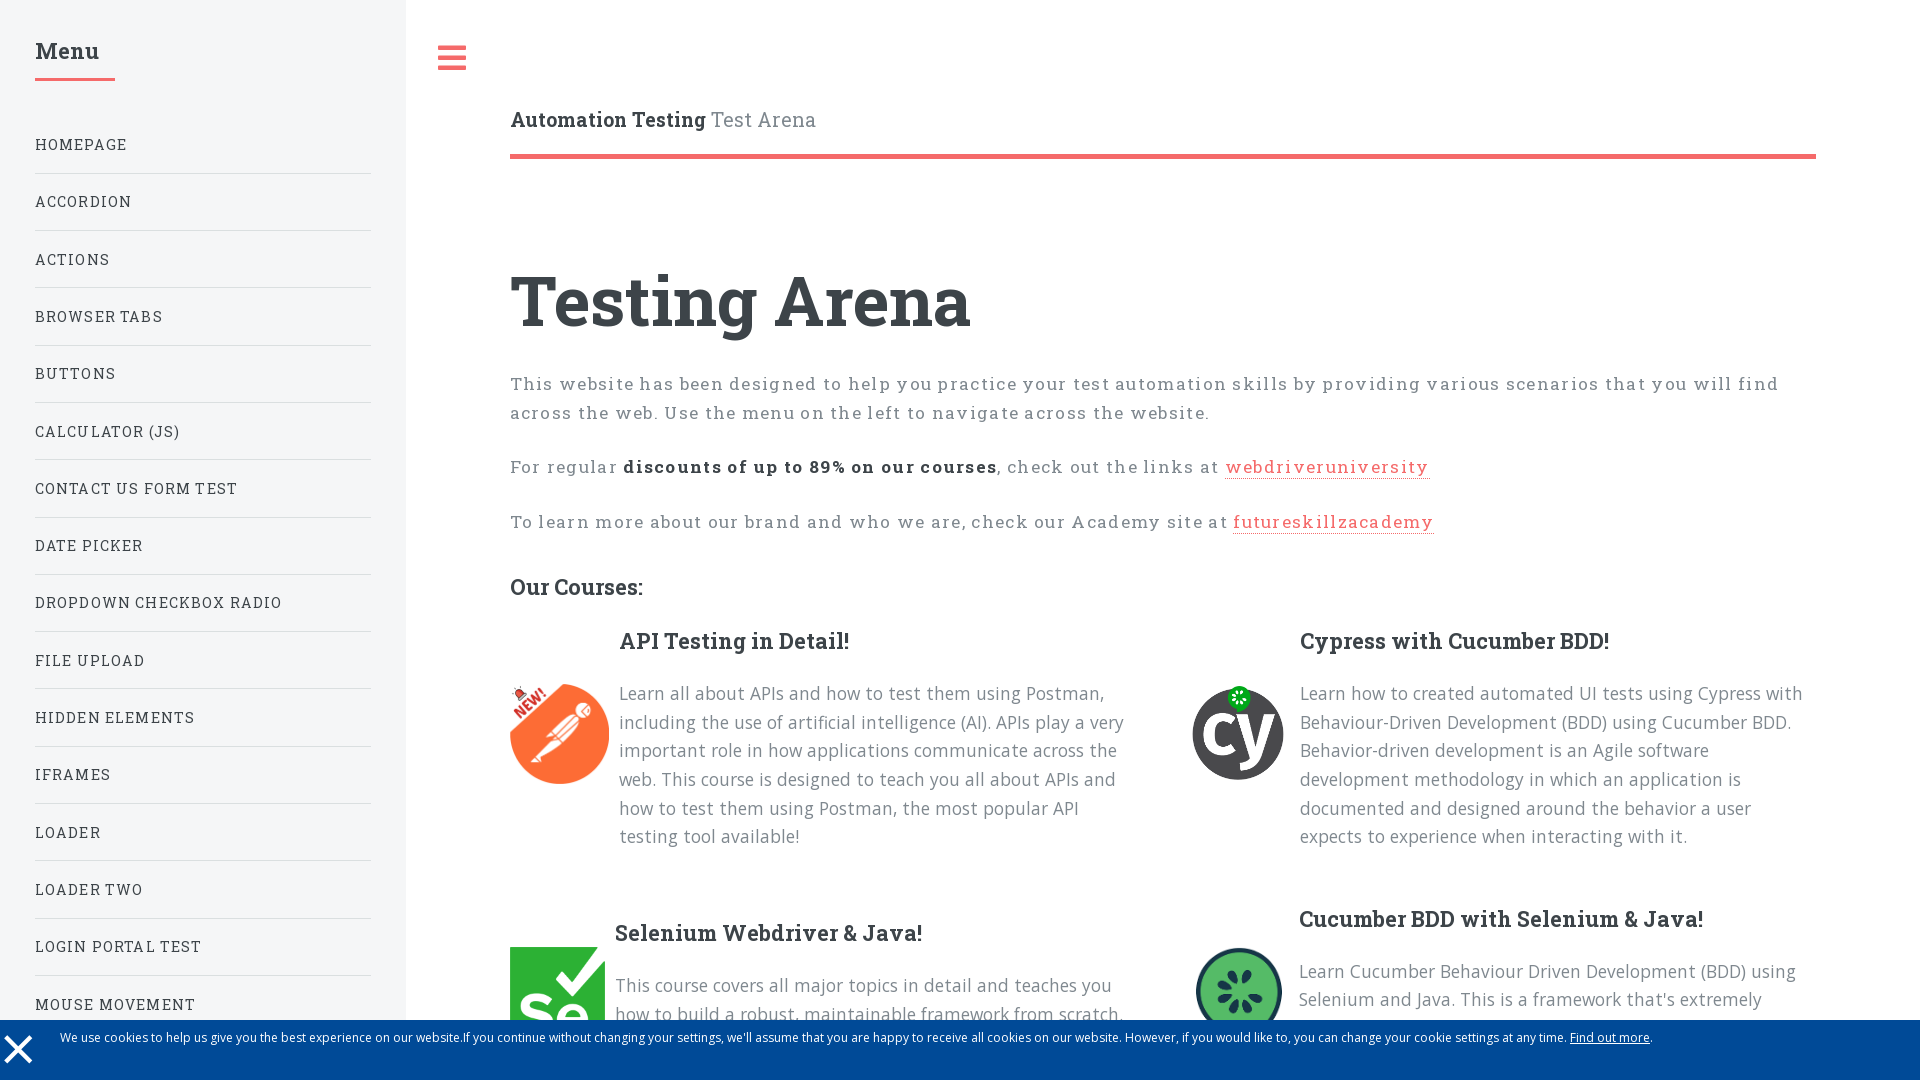

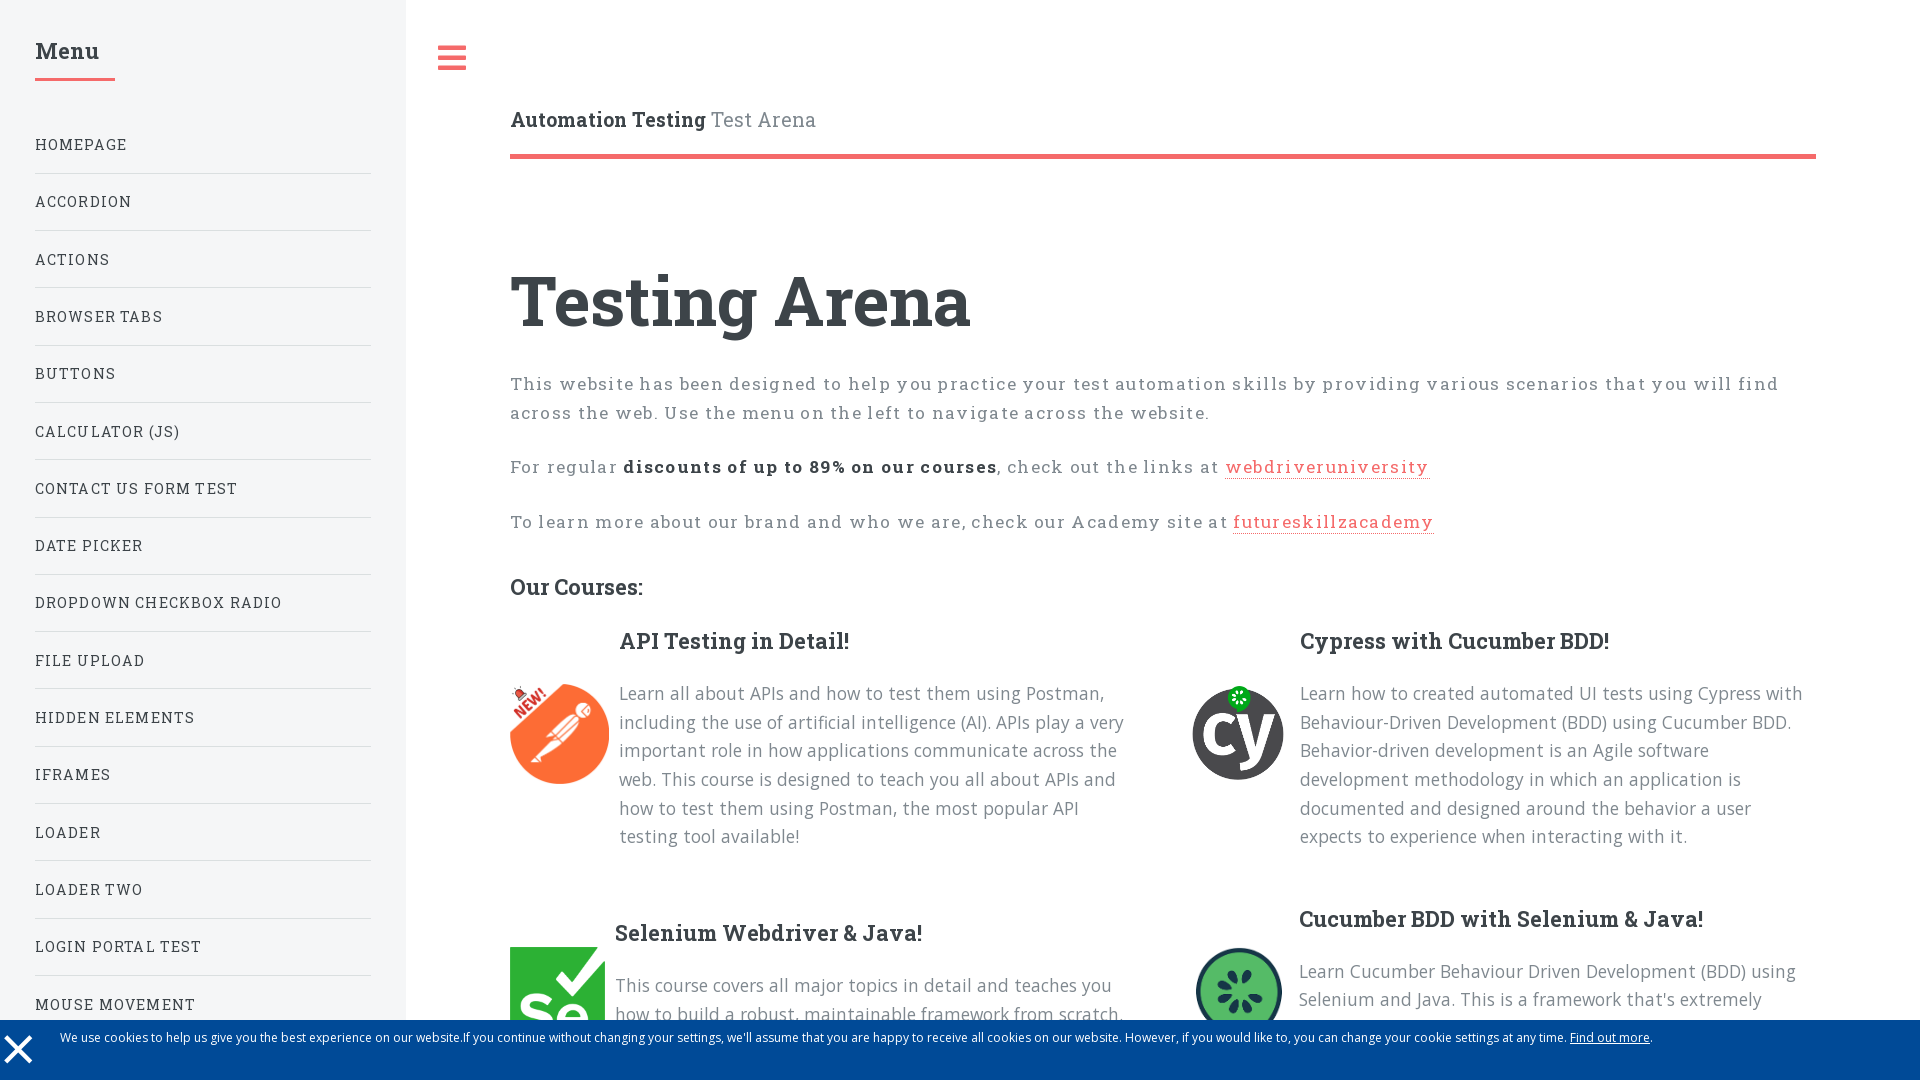